Tests that new todo items are appended to the bottom of the list by creating 3 items and verifying the count and order.

Starting URL: https://demo.playwright.dev/todomvc

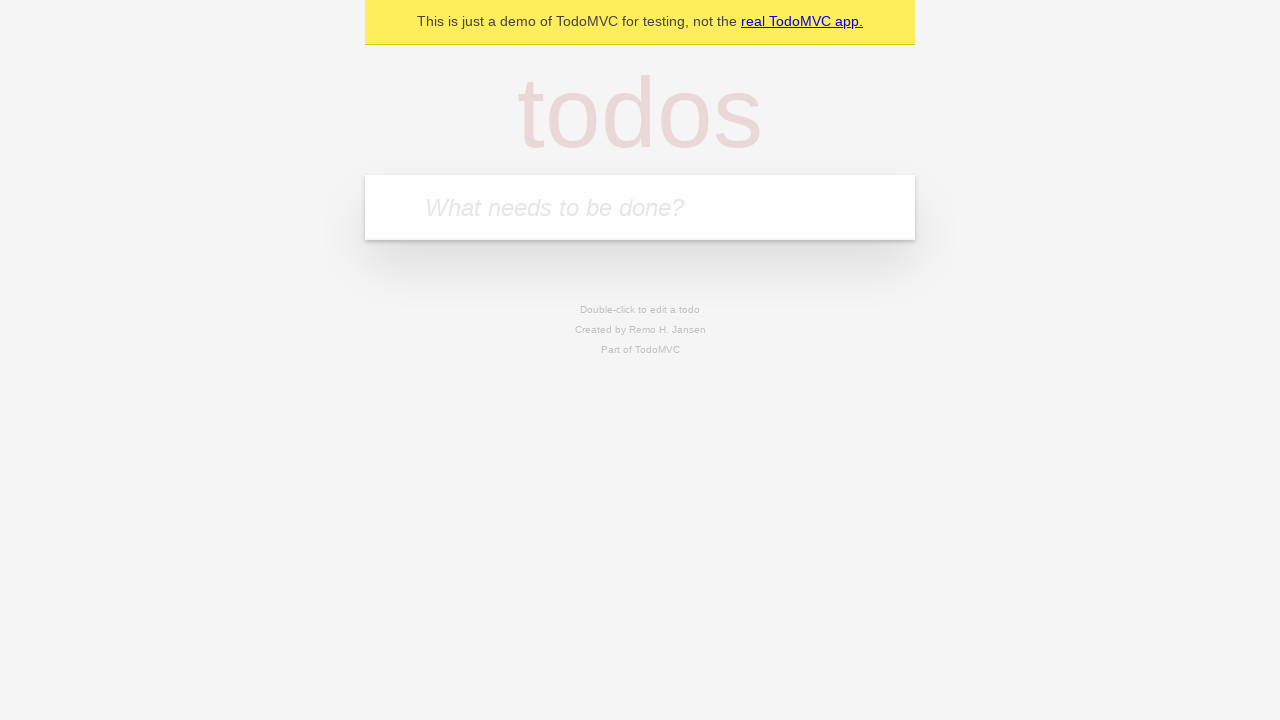

Filled todo input with 'buy some cheese' on internal:attr=[placeholder="What needs to be done?"i]
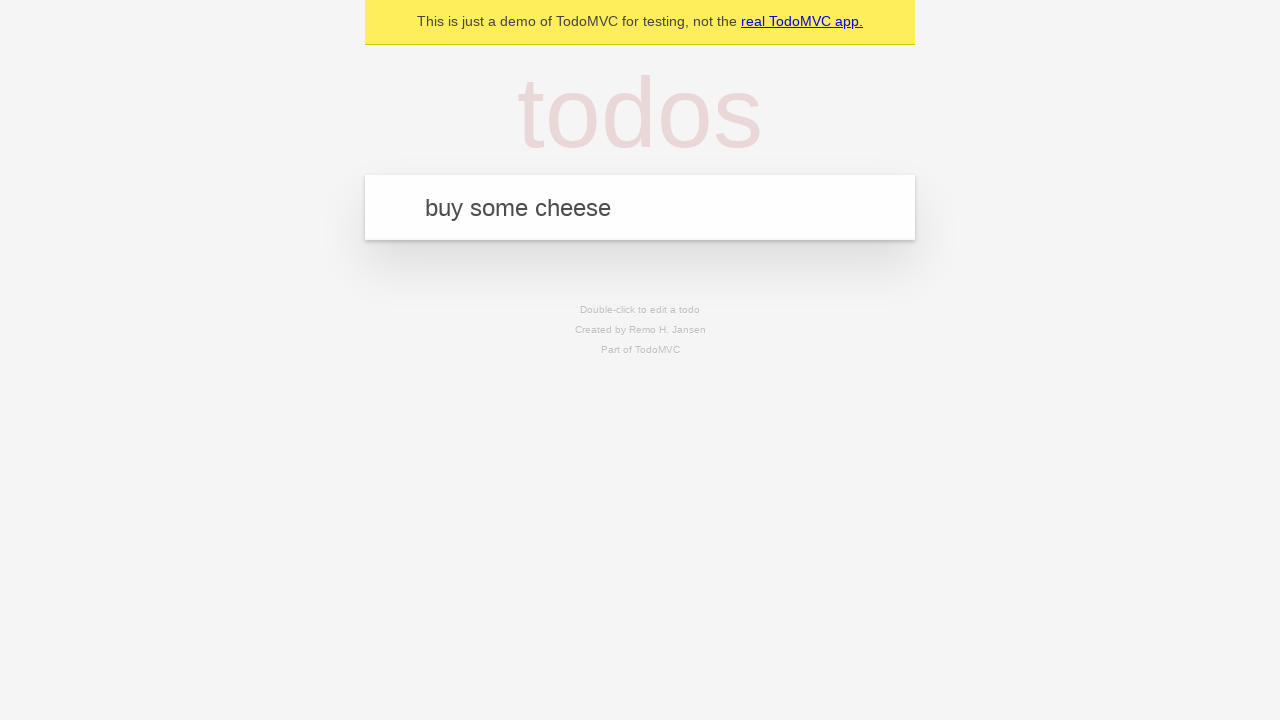

Pressed Enter to add first todo item on internal:attr=[placeholder="What needs to be done?"i]
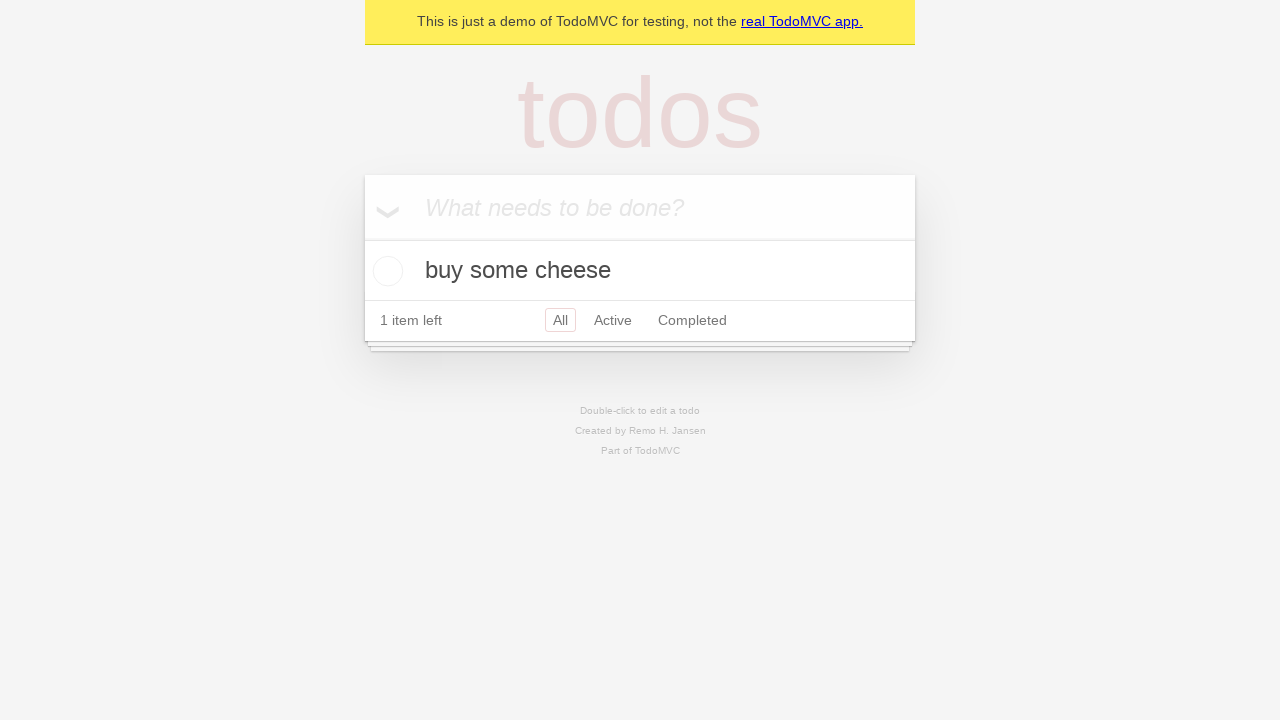

Filled todo input with 'feed the cat' on internal:attr=[placeholder="What needs to be done?"i]
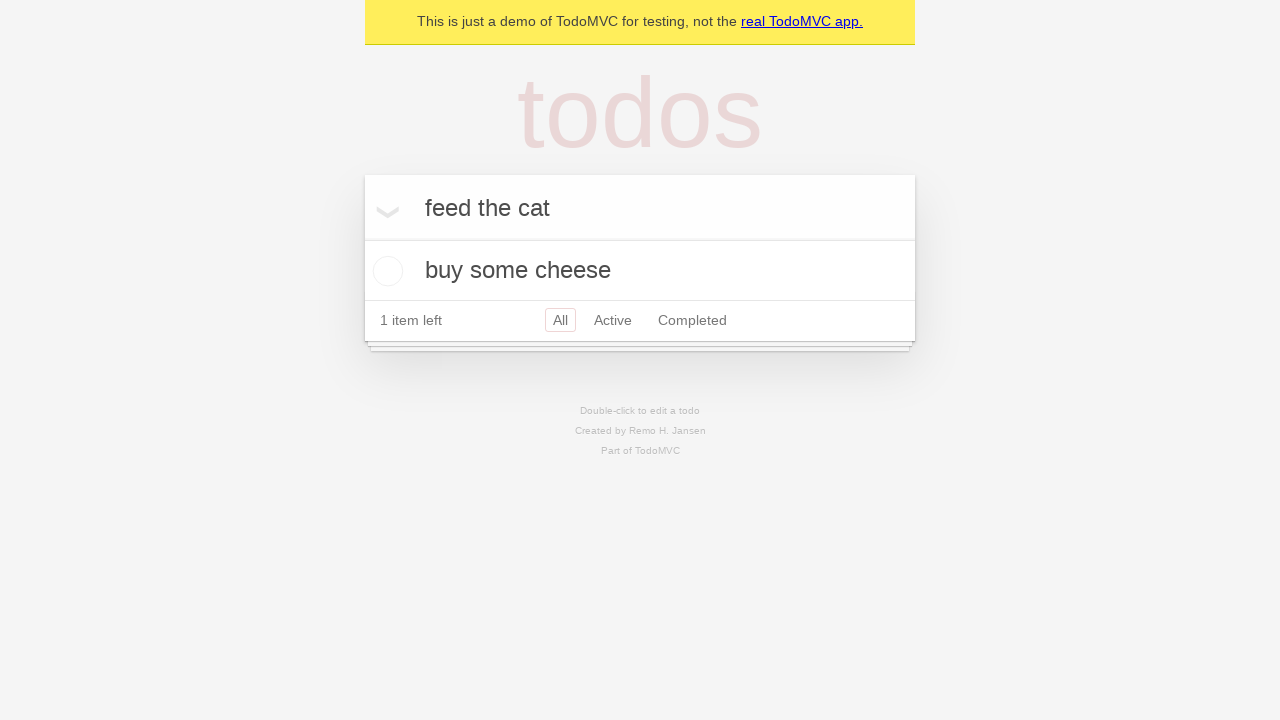

Pressed Enter to add second todo item on internal:attr=[placeholder="What needs to be done?"i]
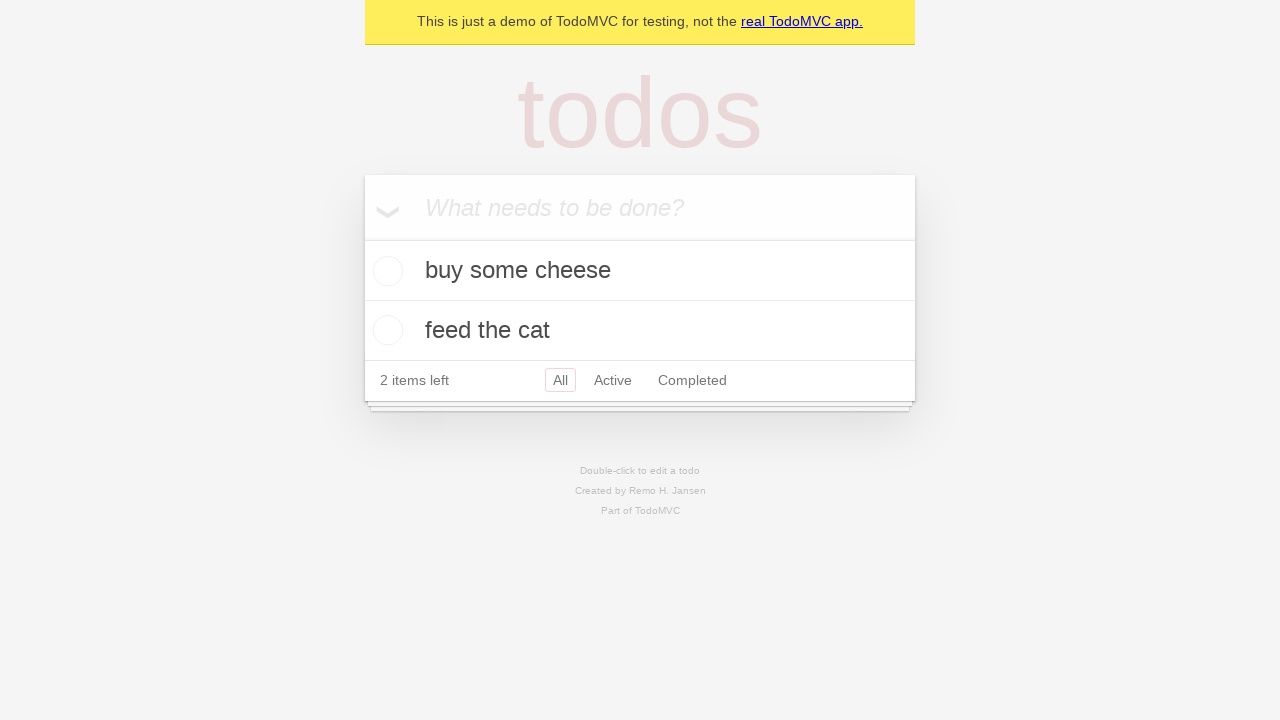

Filled todo input with 'book a doctors appointment' on internal:attr=[placeholder="What needs to be done?"i]
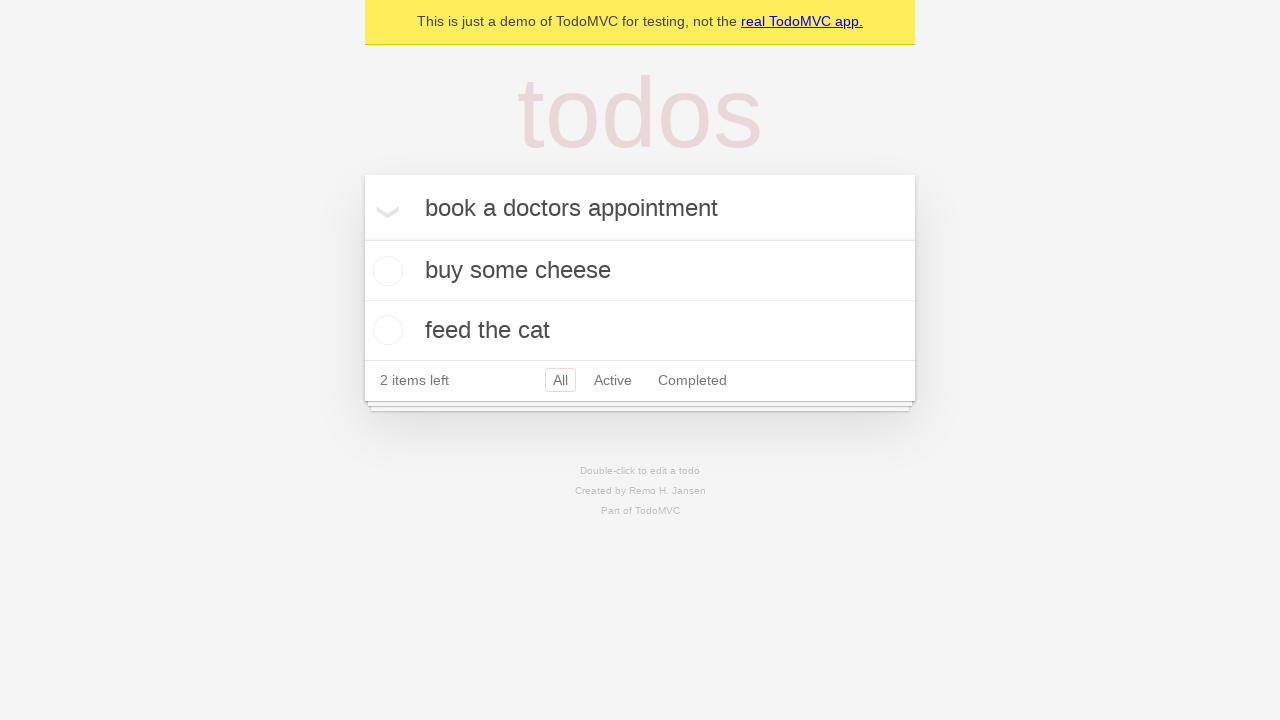

Pressed Enter to add third todo item on internal:attr=[placeholder="What needs to be done?"i]
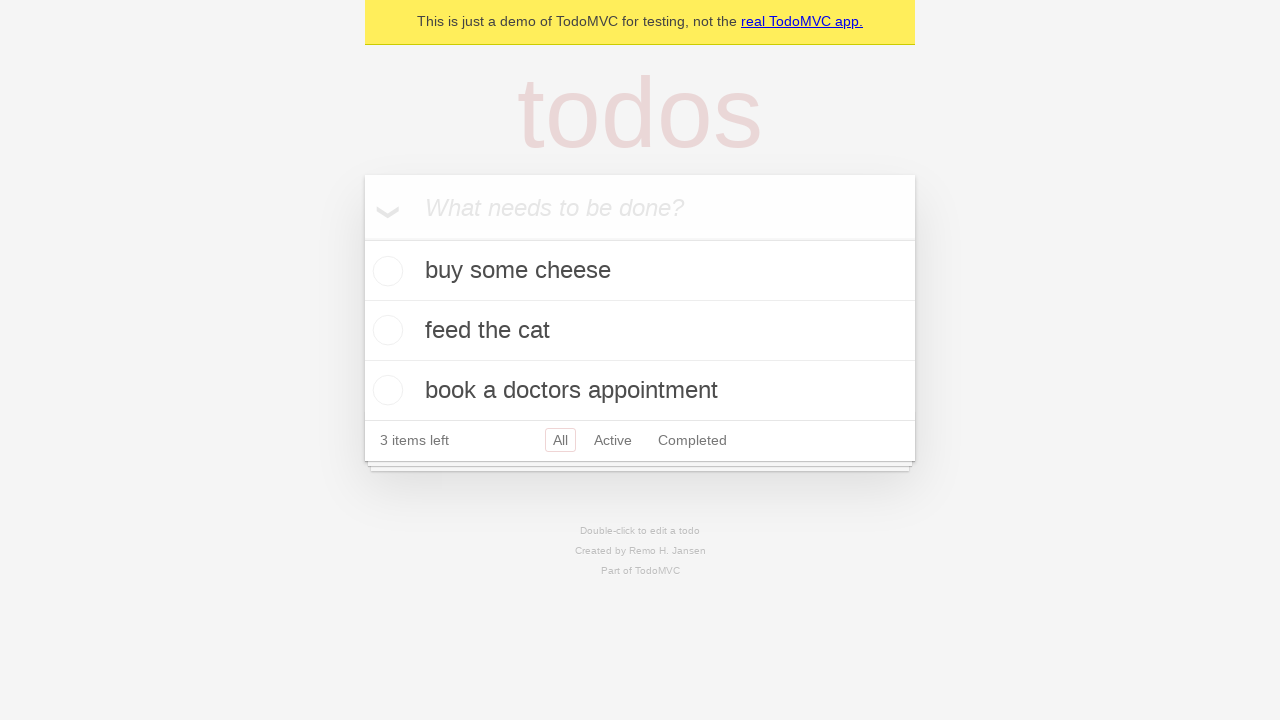

Verified '3 items left' text is visible
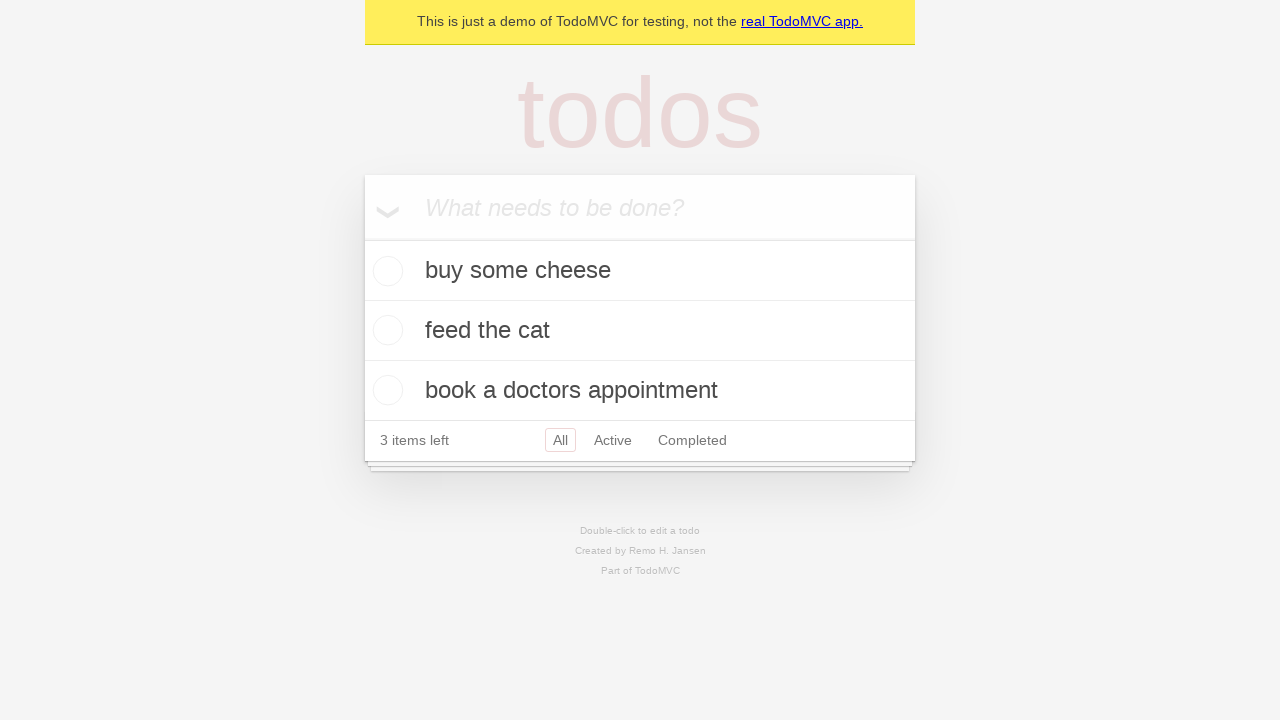

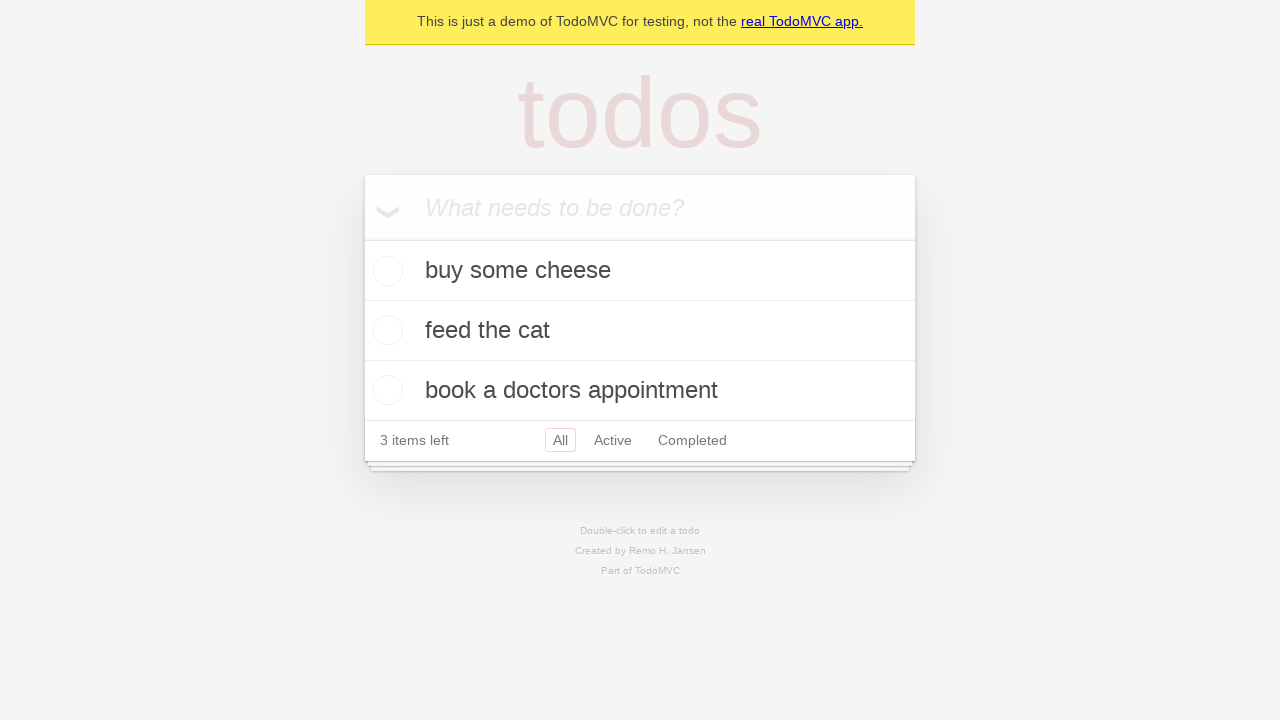